Tests the progress bar functionality by clicking the start button and waiting for the progress bar to reach 100%

Starting URL: https://demoqa.com/progress-bar

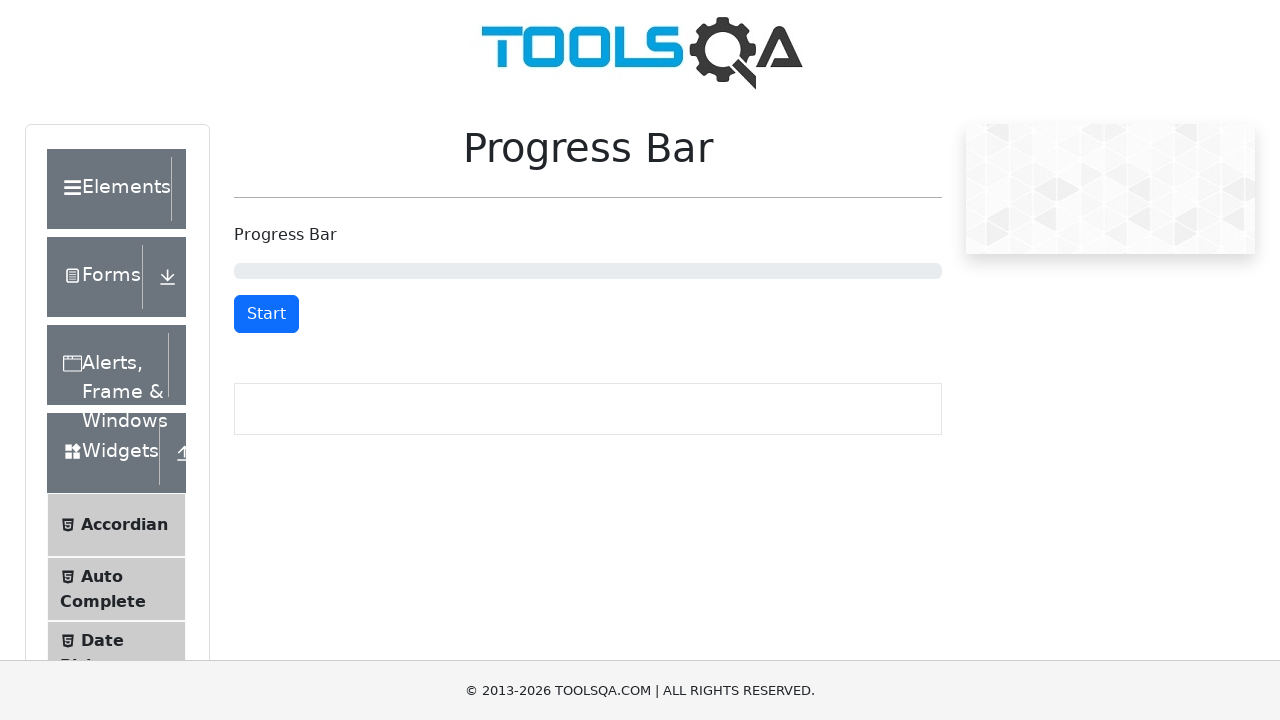

Clicked the start button to begin the progress bar at (266, 314) on button#startStopButton
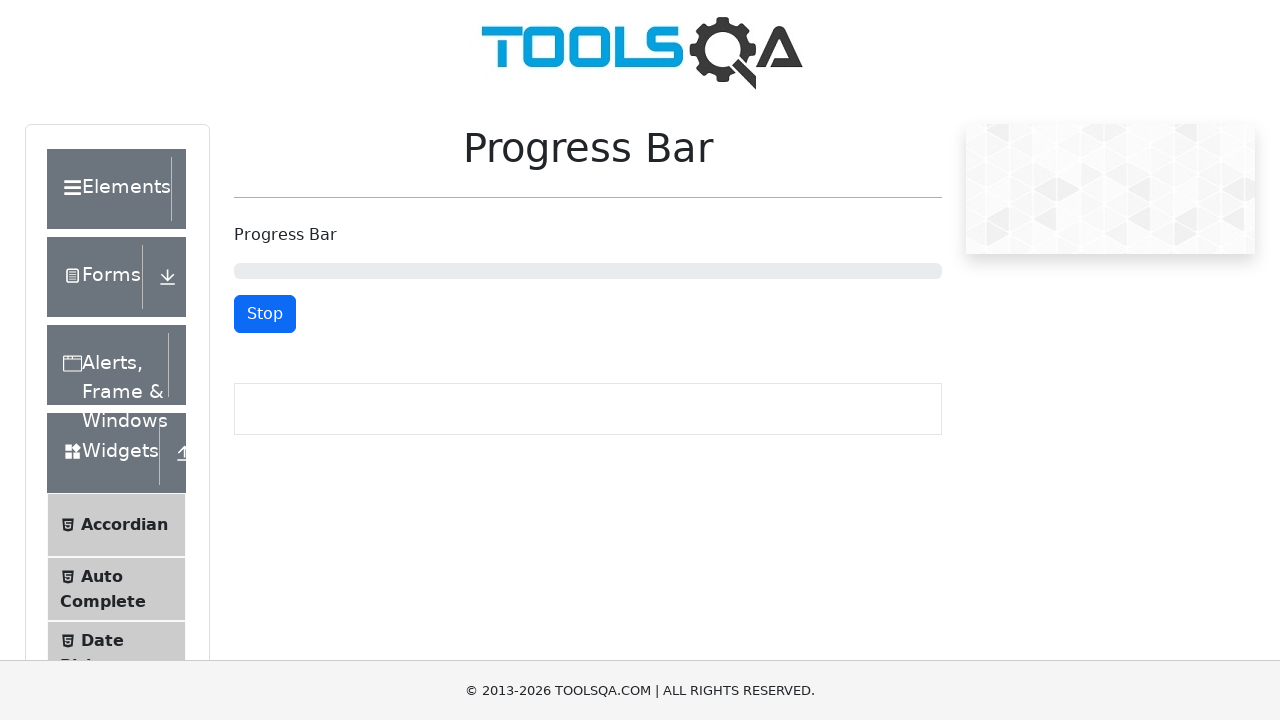

Progress bar reached 100%
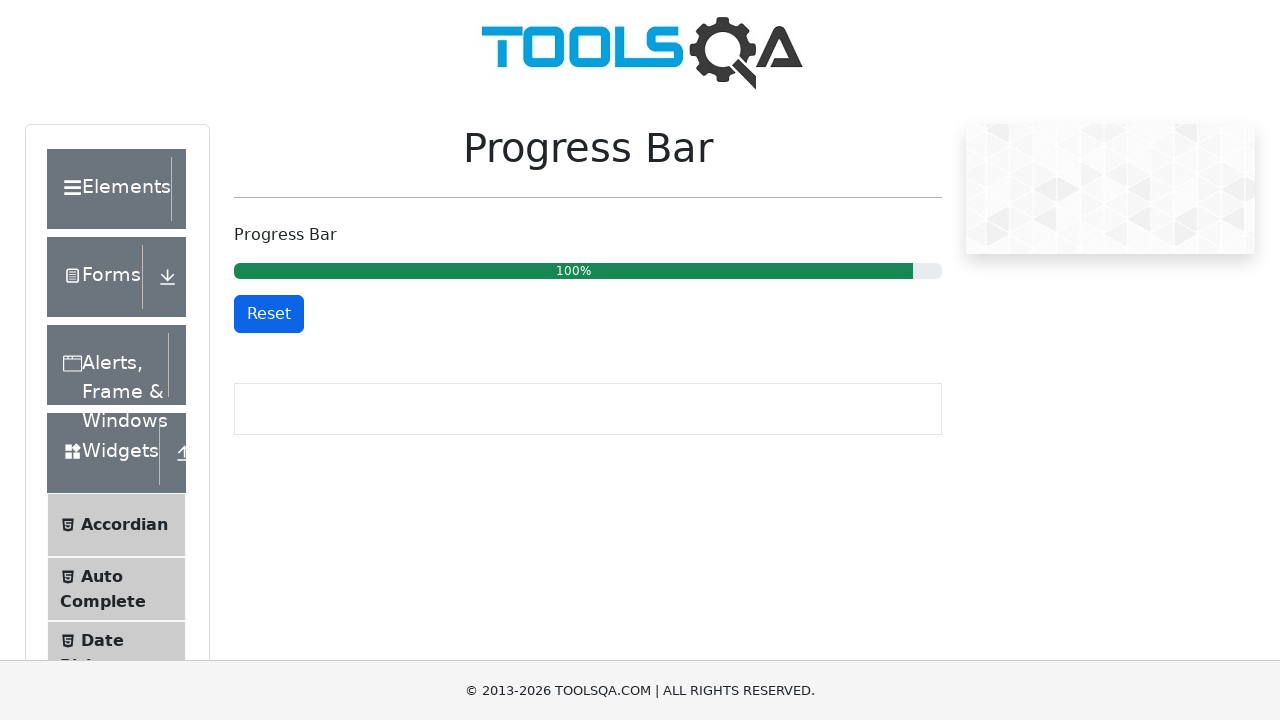

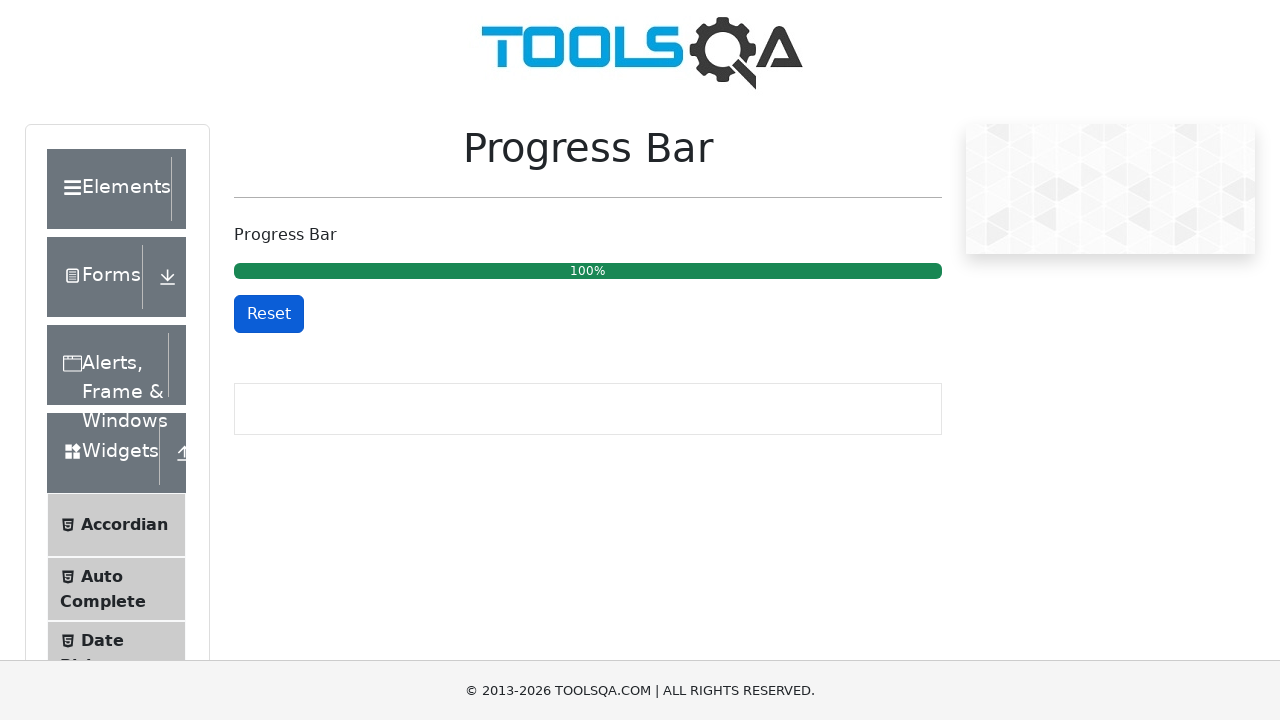